Tests the registration/practice form on demoqa.com by filling all form fields (name, email, gender, mobile, date of birth, subjects, hobbies, address, state/city) and submitting, then verifying the confirmation modal displays the submitted data.

Starting URL: https://demoqa.com/automation-practice-form

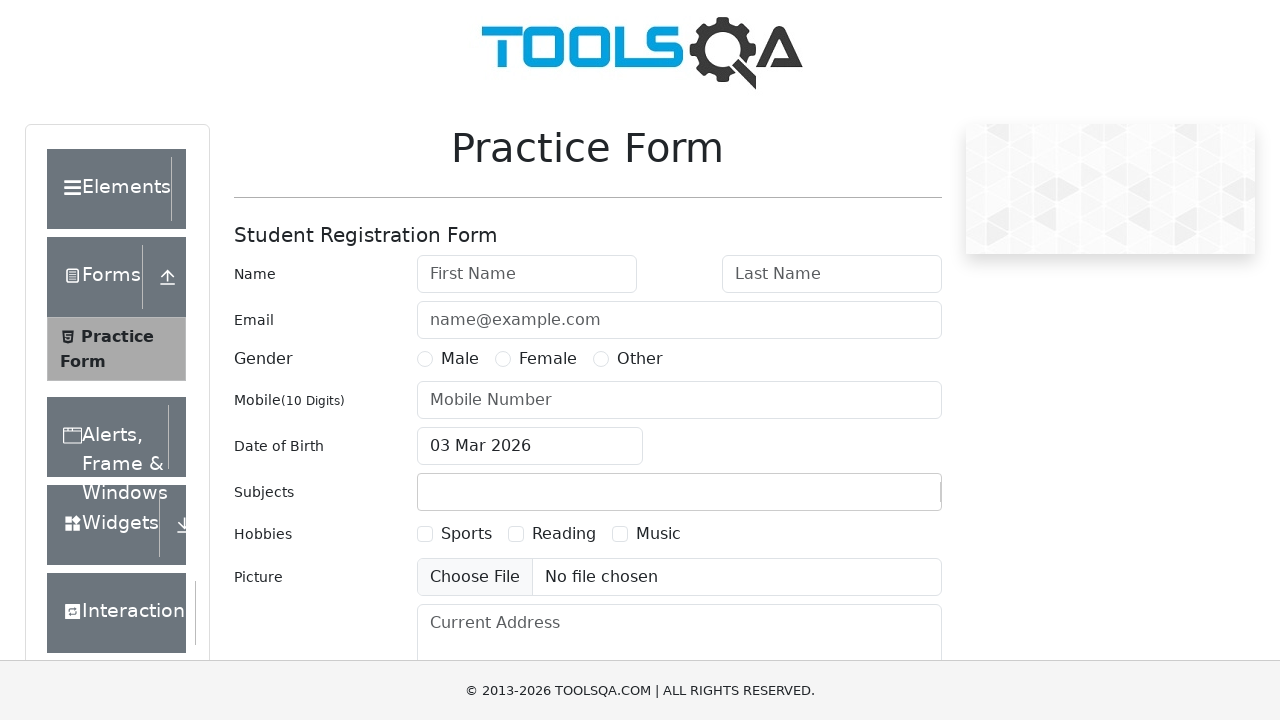

Filled first name field with 'Michael' on #firstName
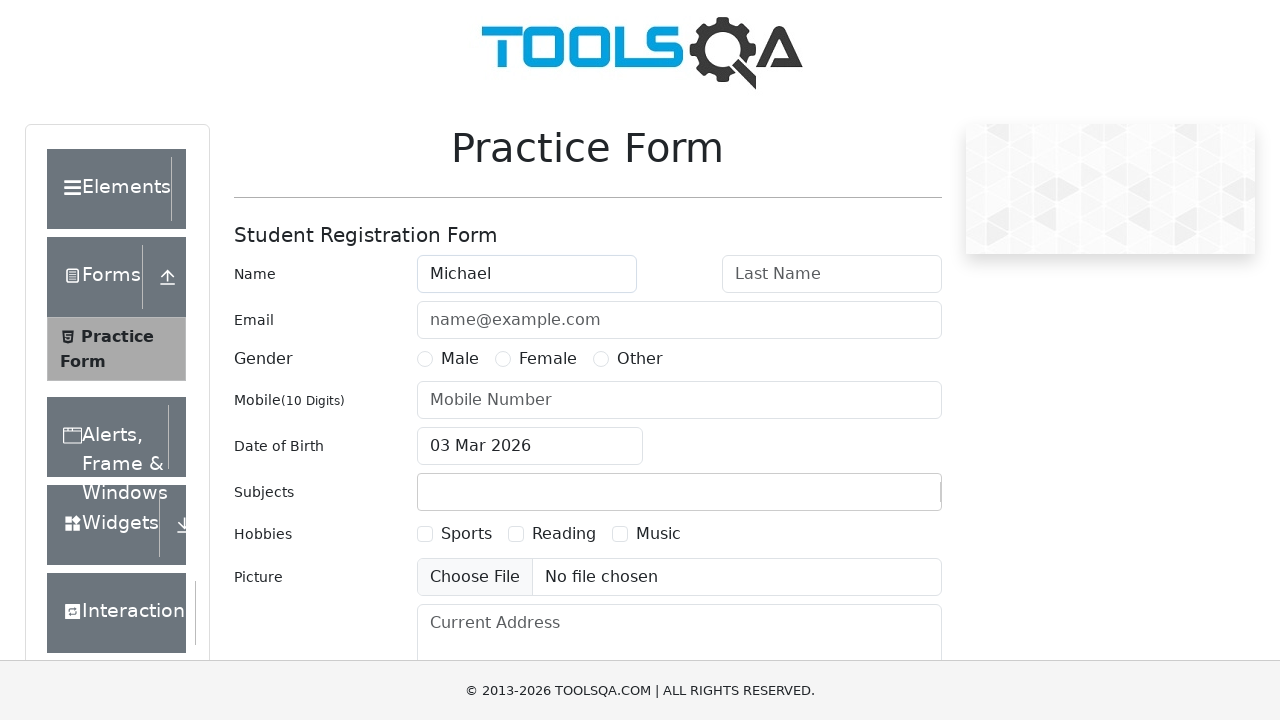

Filled last name field with 'Thompson' on #lastName
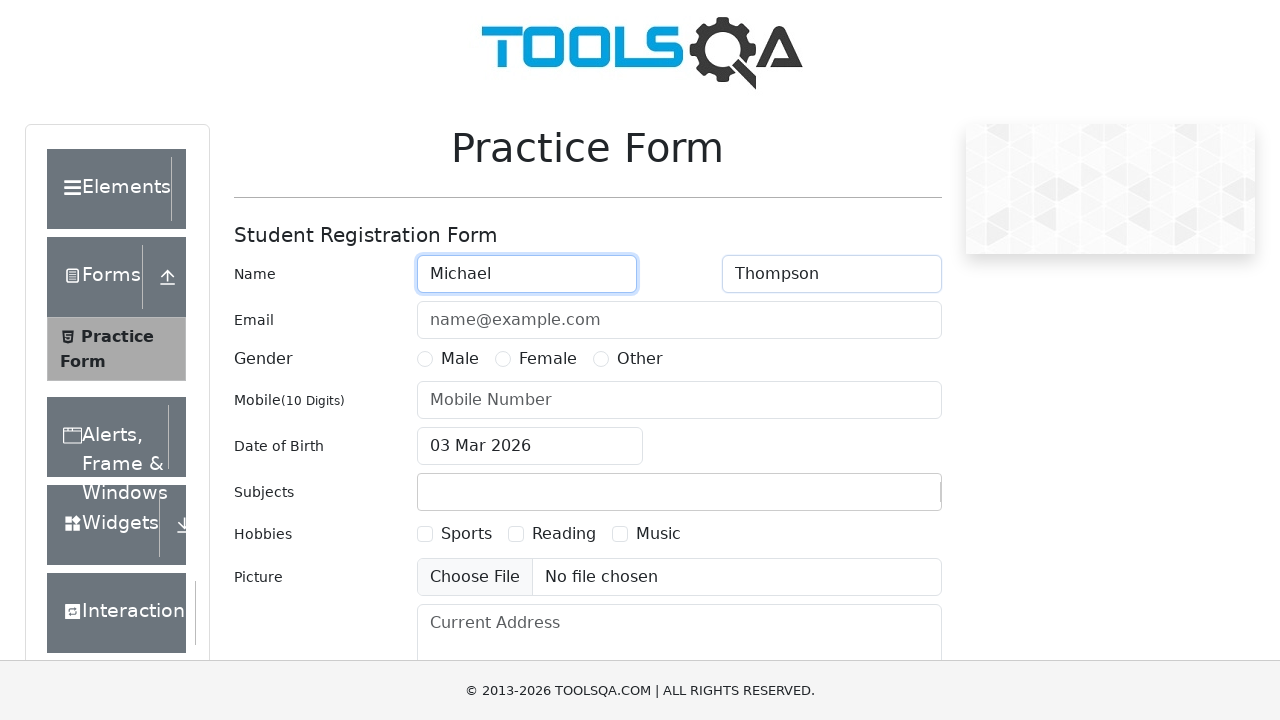

Filled email field with 'michael.thompson@testmail.com' on #userEmail
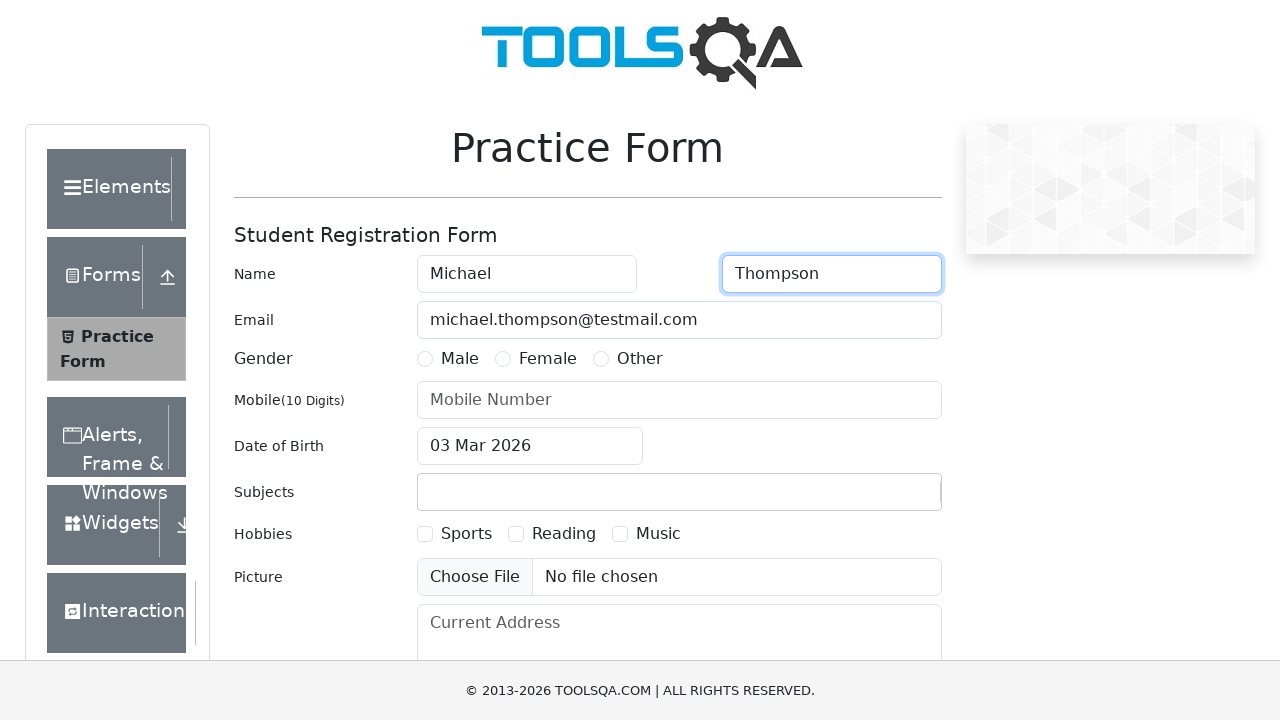

Selected Male gender option at (460, 359) on label[for='gender-radio-1']
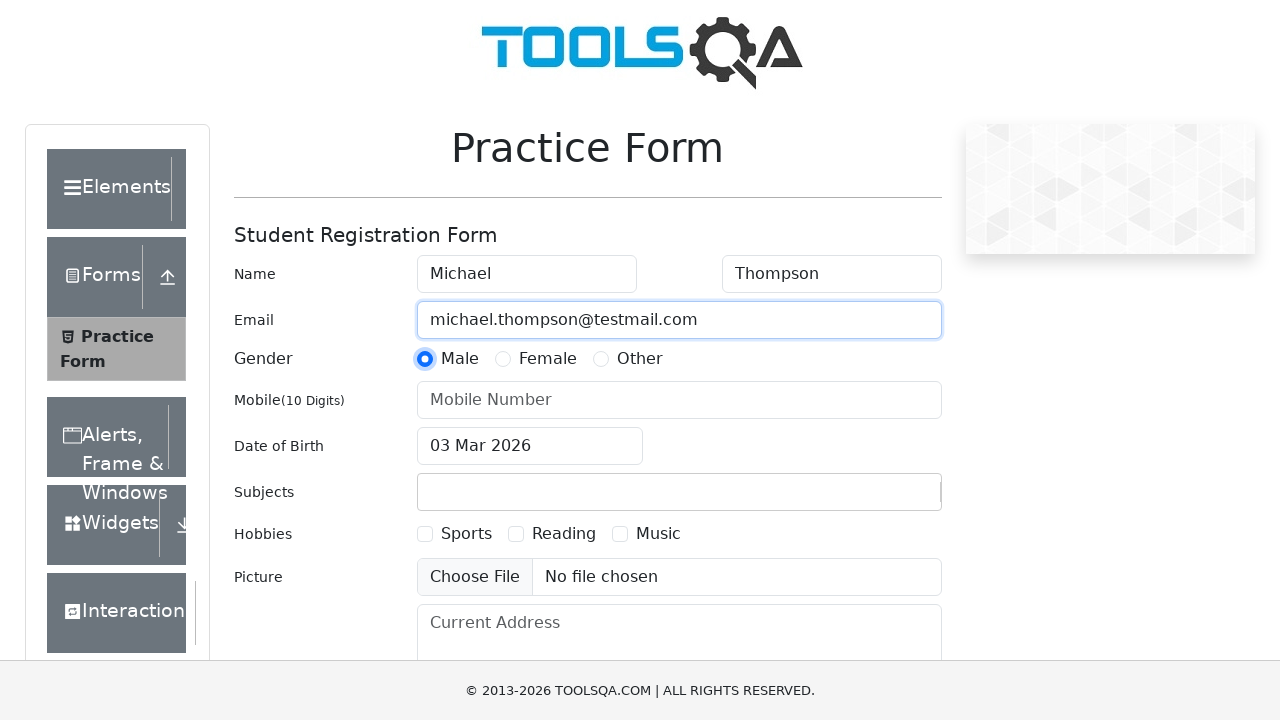

Filled mobile number field with '5551234567' on #userNumber
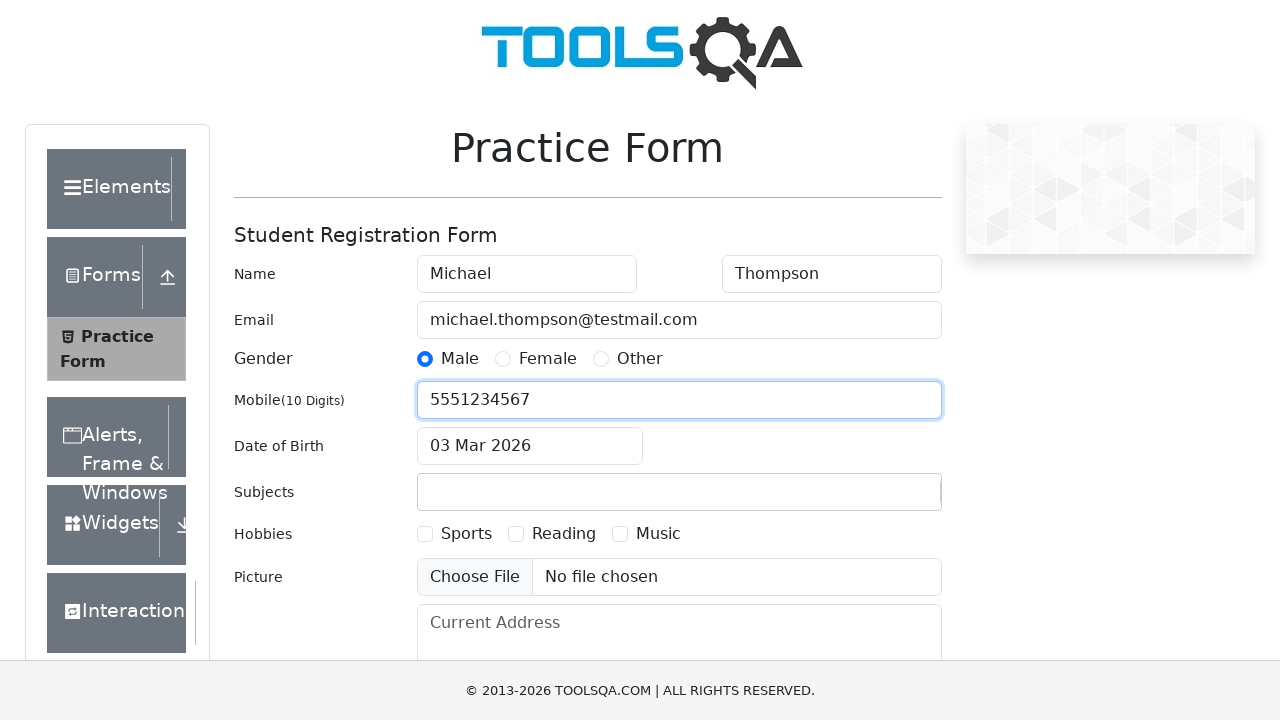

Clicked date of birth input to open date picker at (530, 446) on #dateOfBirthInput
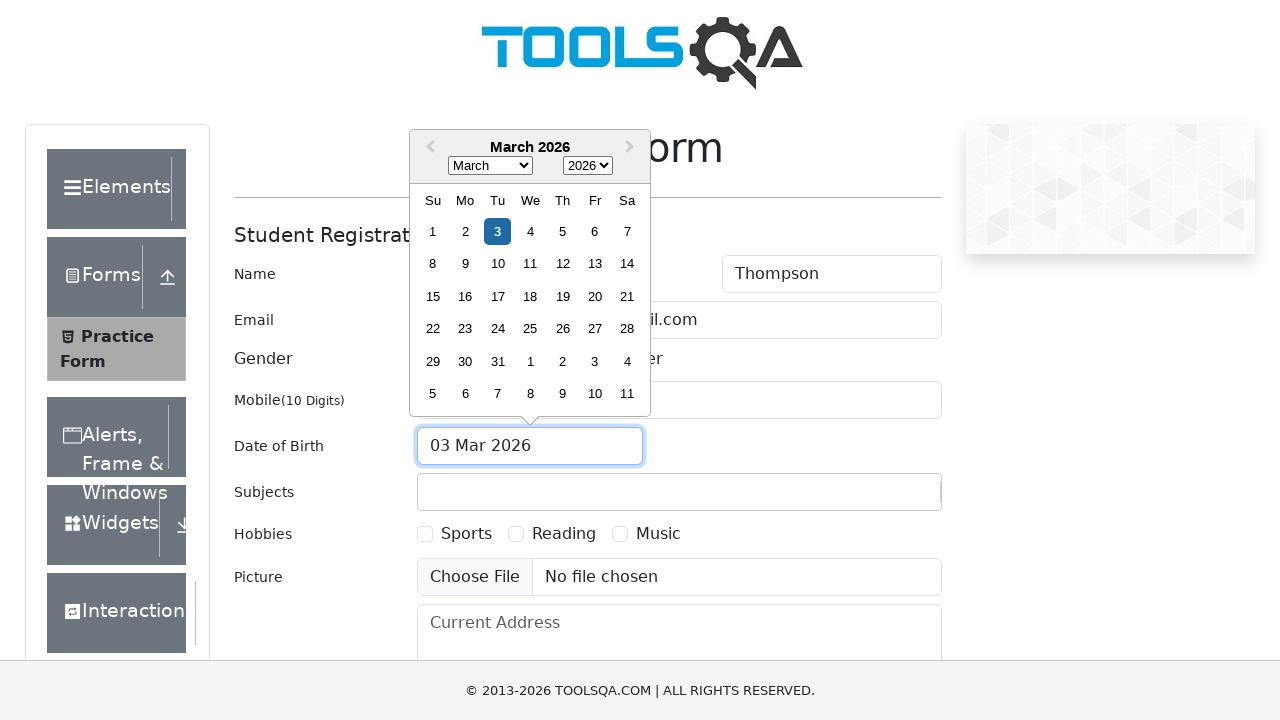

Selected June (month 5) from date picker on .react-datepicker__month-select
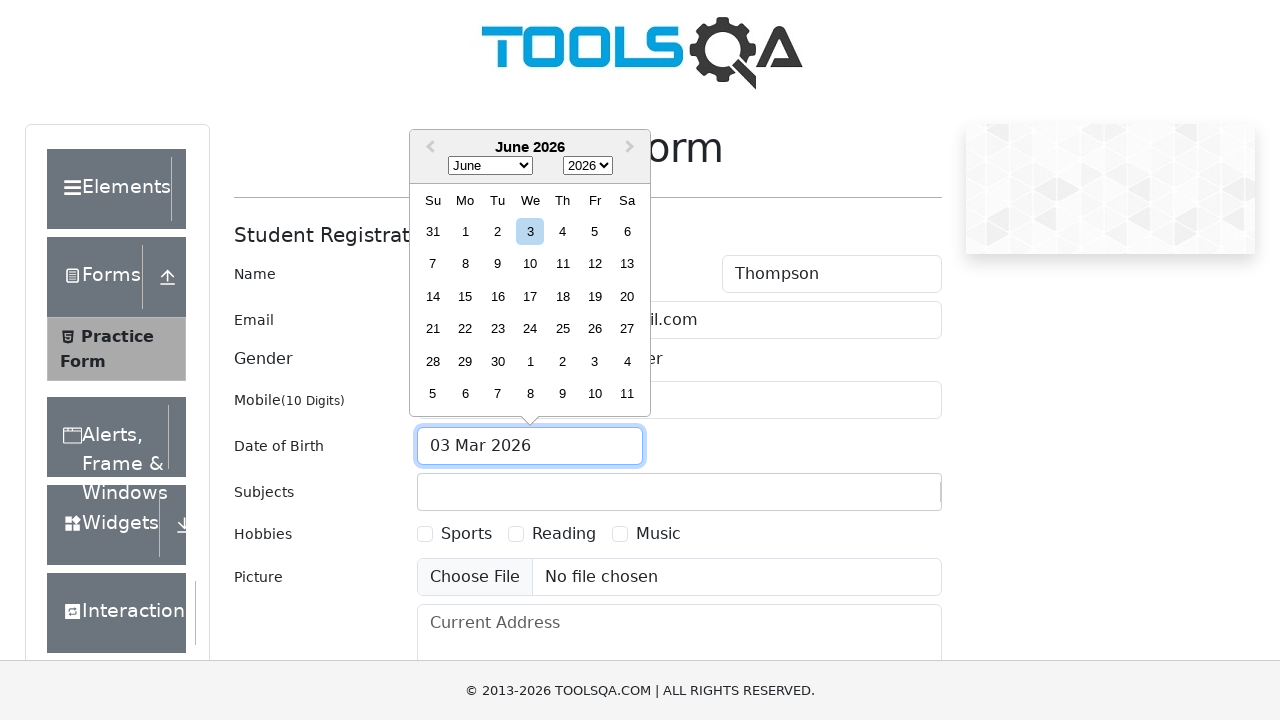

Selected 1990 from year dropdown on .react-datepicker__year-select
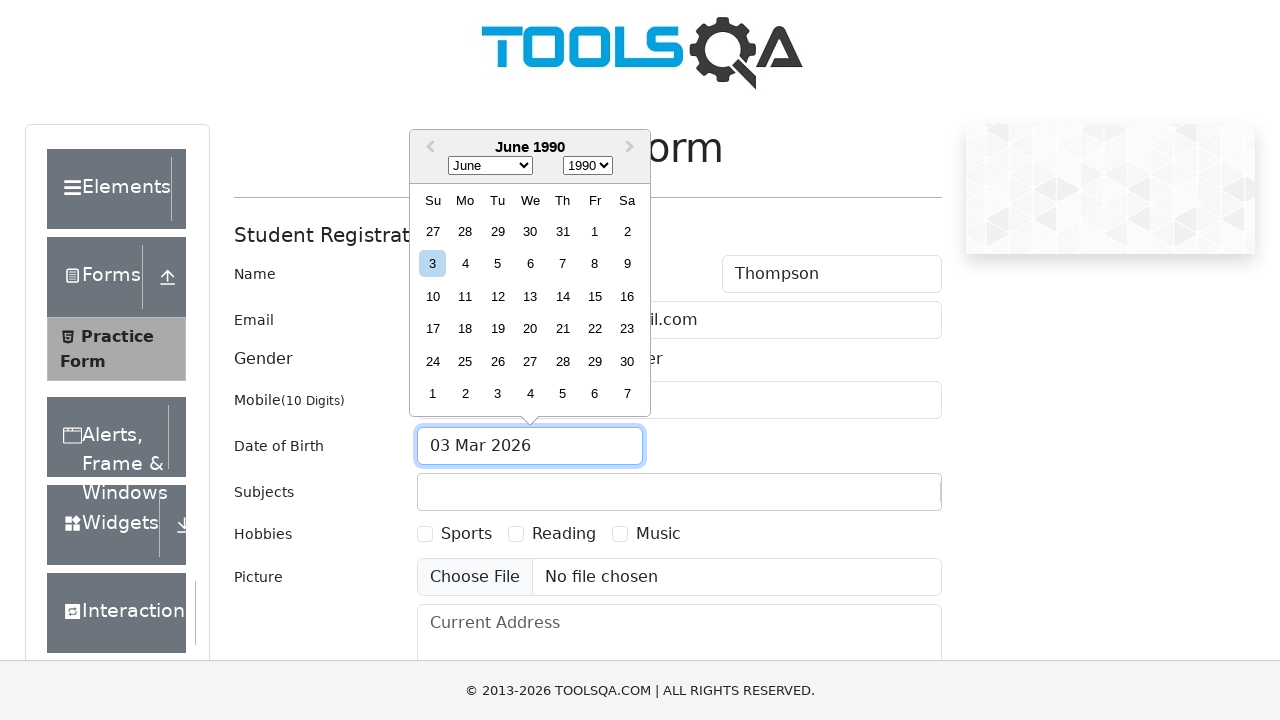

Selected day 15 from date picker at (595, 296) on .react-datepicker__day--015:not(.react-datepicker__day--outside-month)
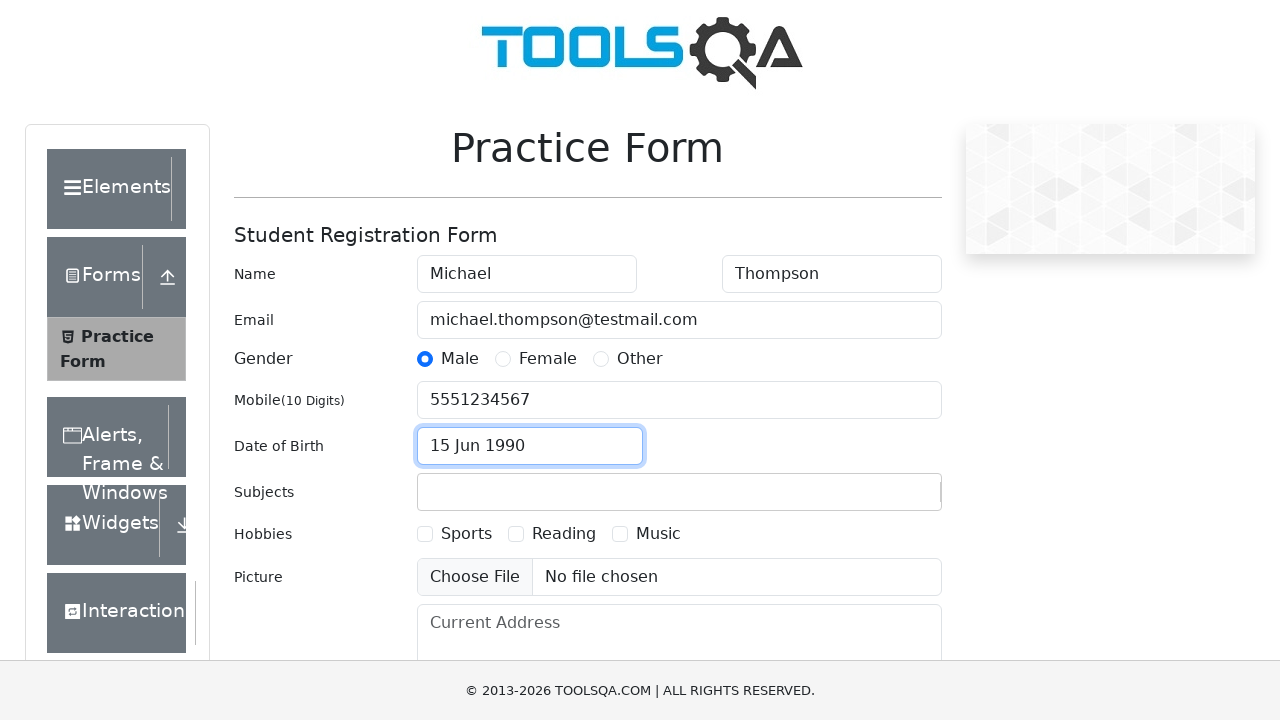

Filled subjects field with 'Computer Science' on #subjectsInput
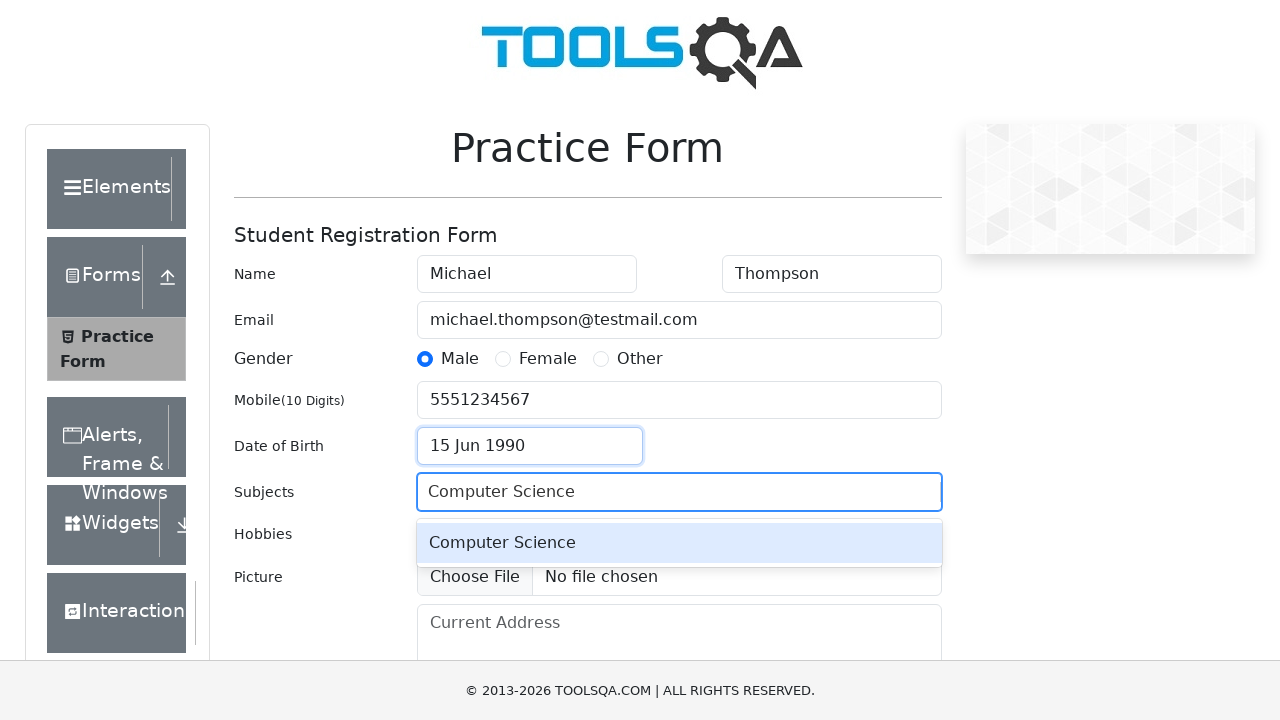

Pressed Enter to confirm subject selection on #subjectsInput
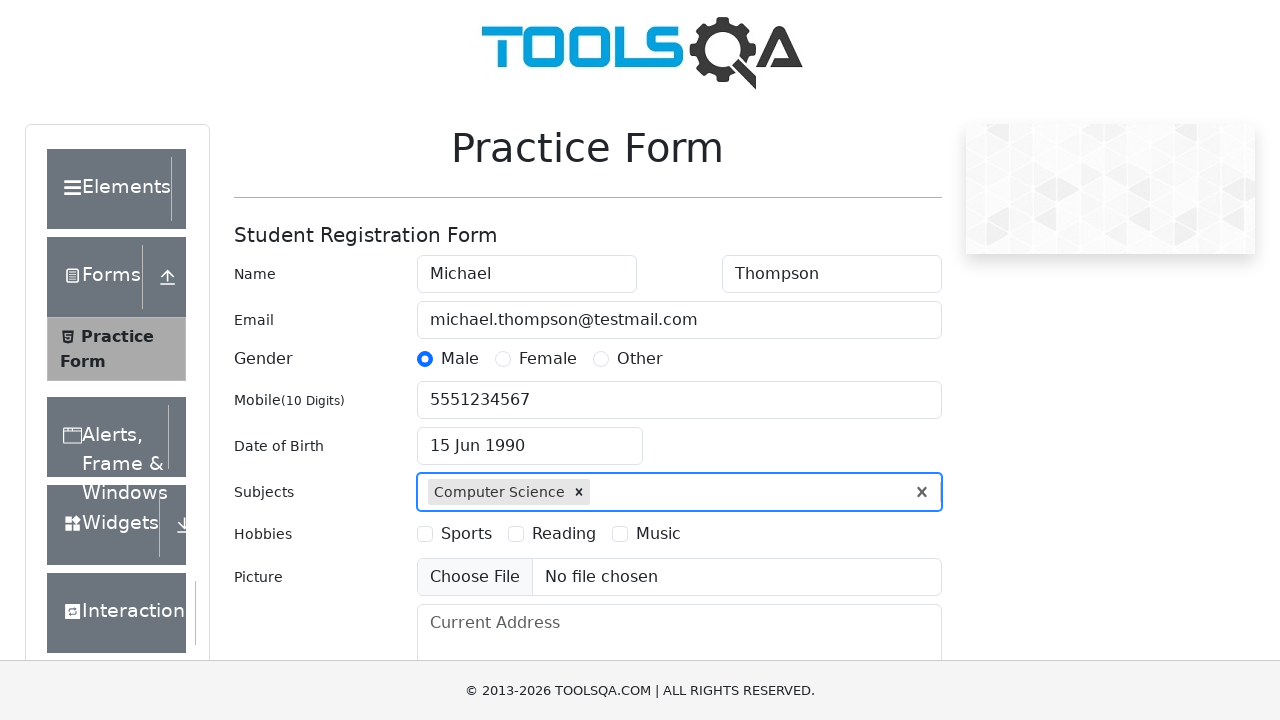

Selected Sports hobby at (466, 534) on label[for='hobbies-checkbox-1']
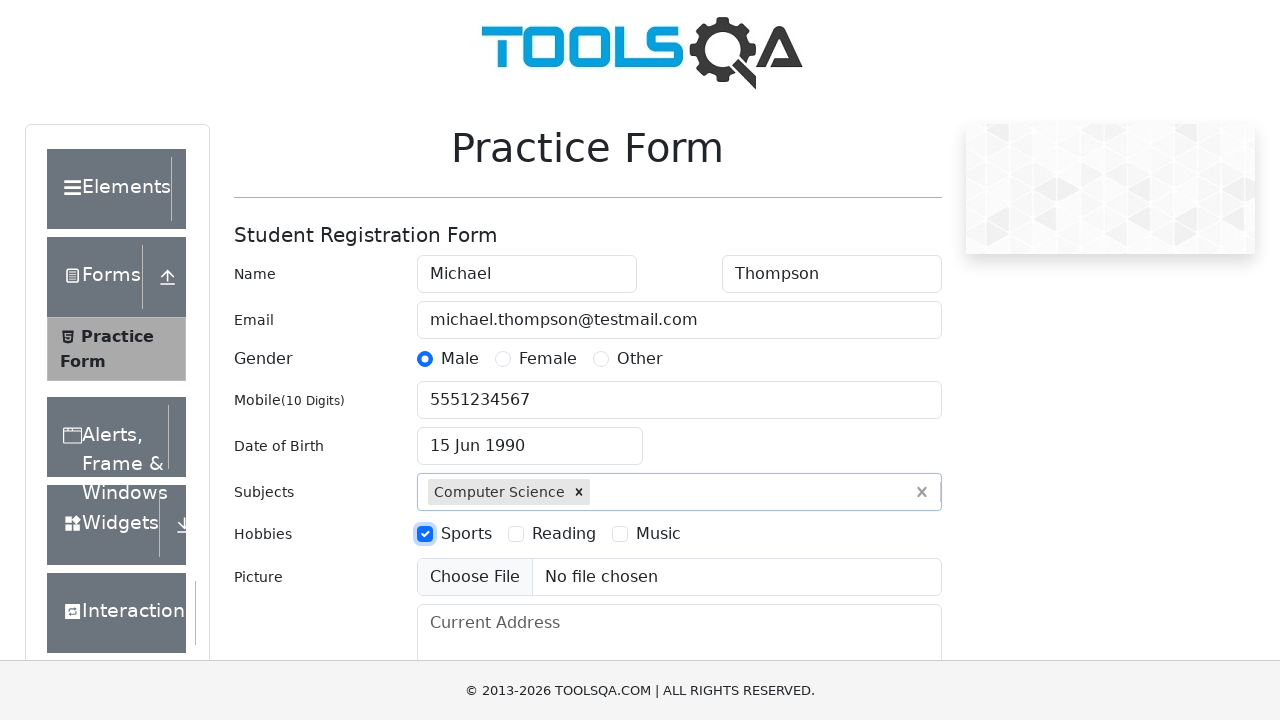

Selected Reading hobby at (564, 534) on label[for='hobbies-checkbox-2']
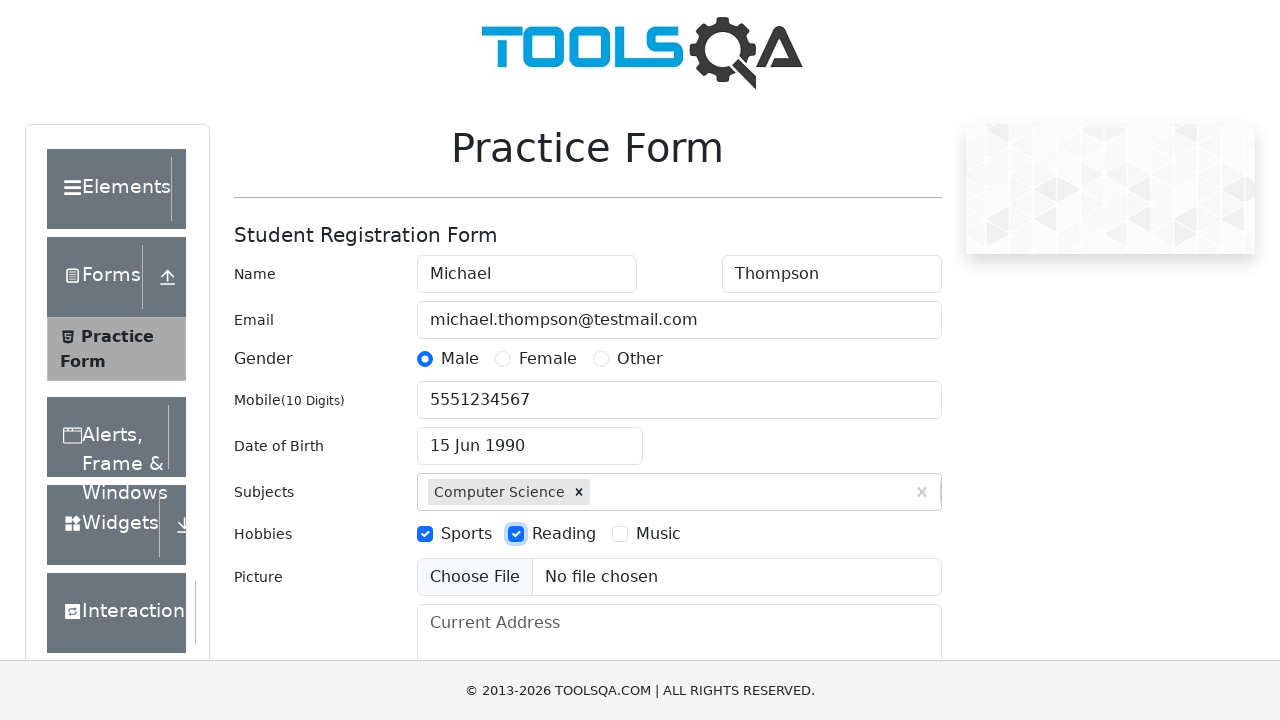

Filled current address field with '123 Test Street, Suite 456' on #currentAddress
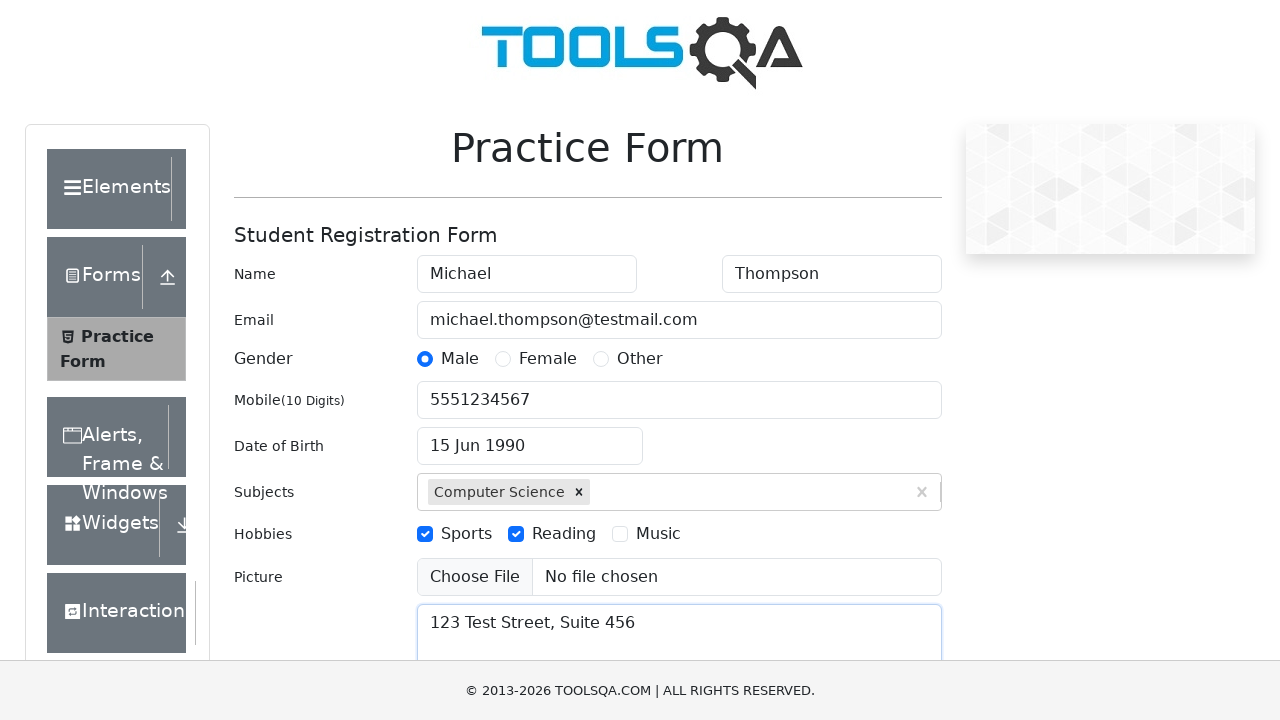

Clicked state dropdown to open options at (527, 437) on #state
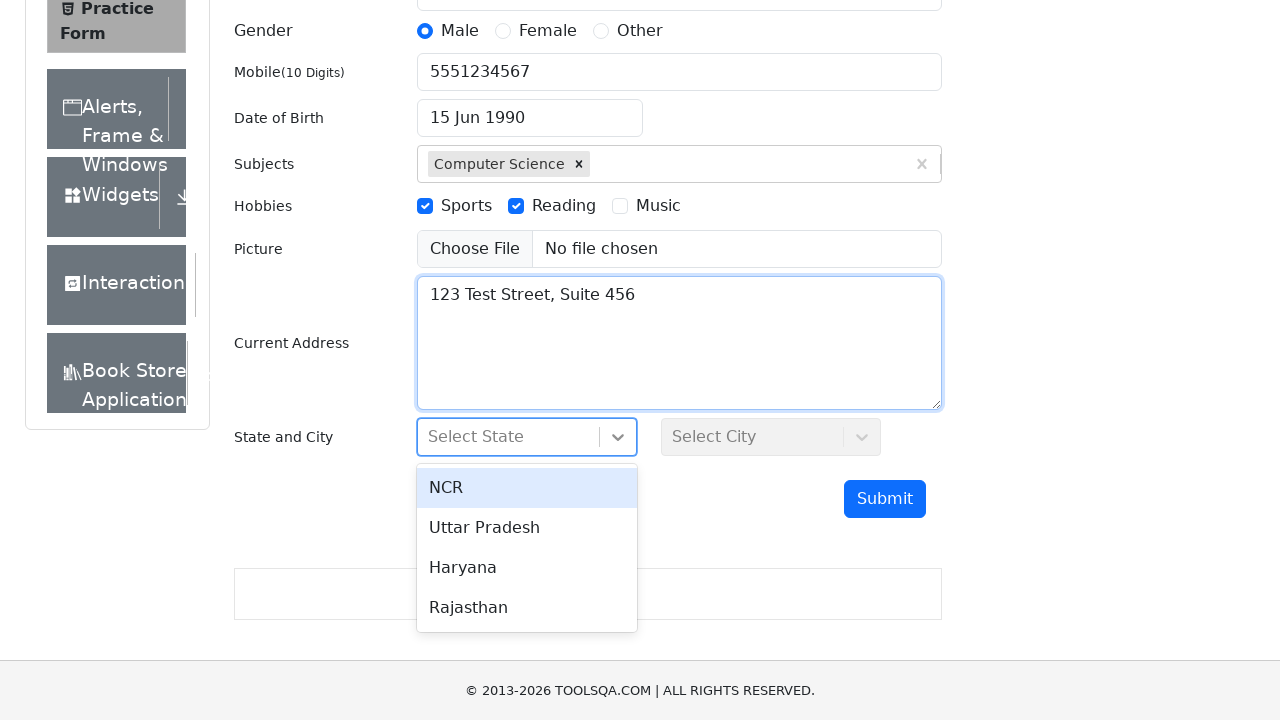

Selected state option from dropdown at (527, 488) on div[id^='react-select-3-option']
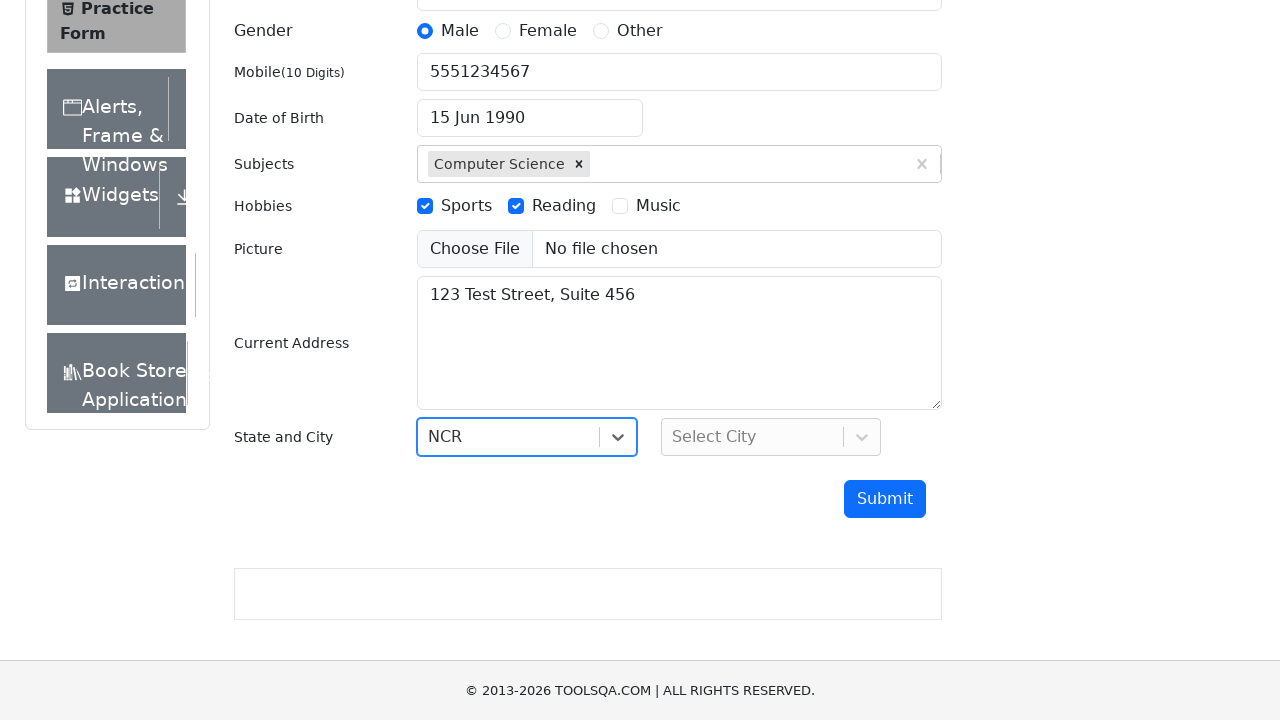

Clicked city dropdown to open options at (771, 437) on #city
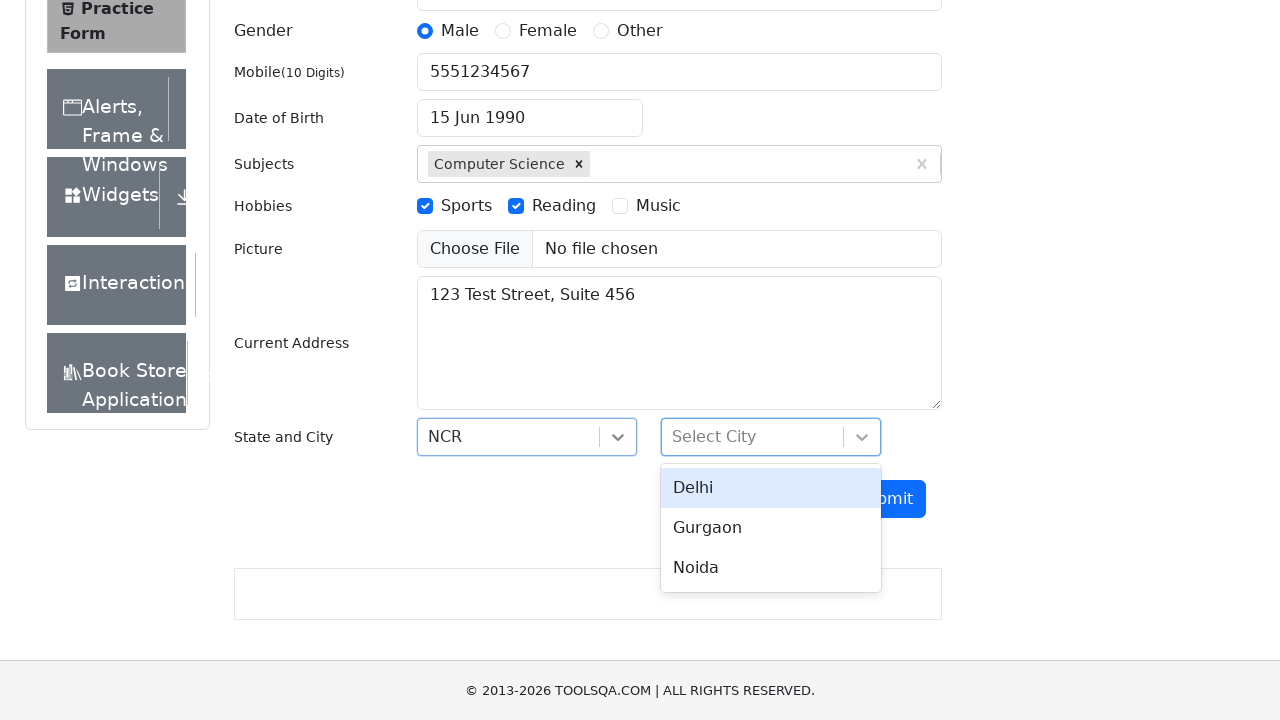

Selected city option from dropdown at (771, 488) on div[id^='react-select-4-option']
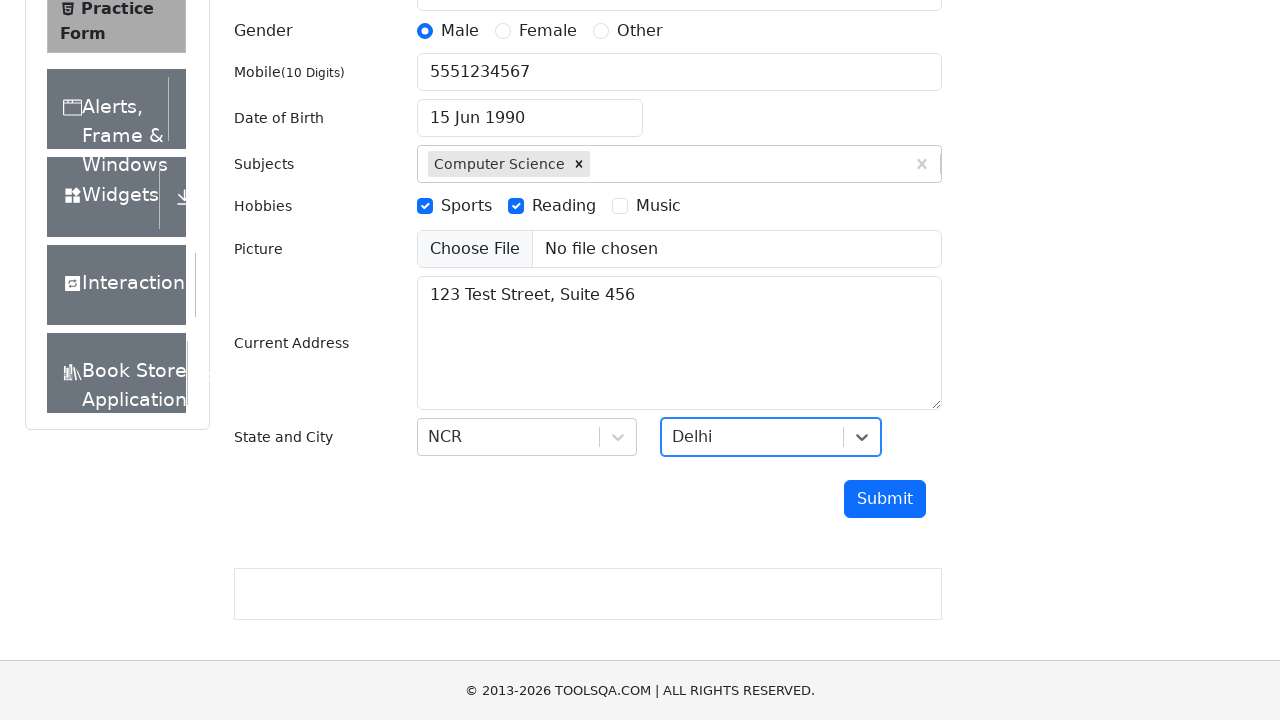

Clicked submit button to submit registration form at (885, 499) on #submit
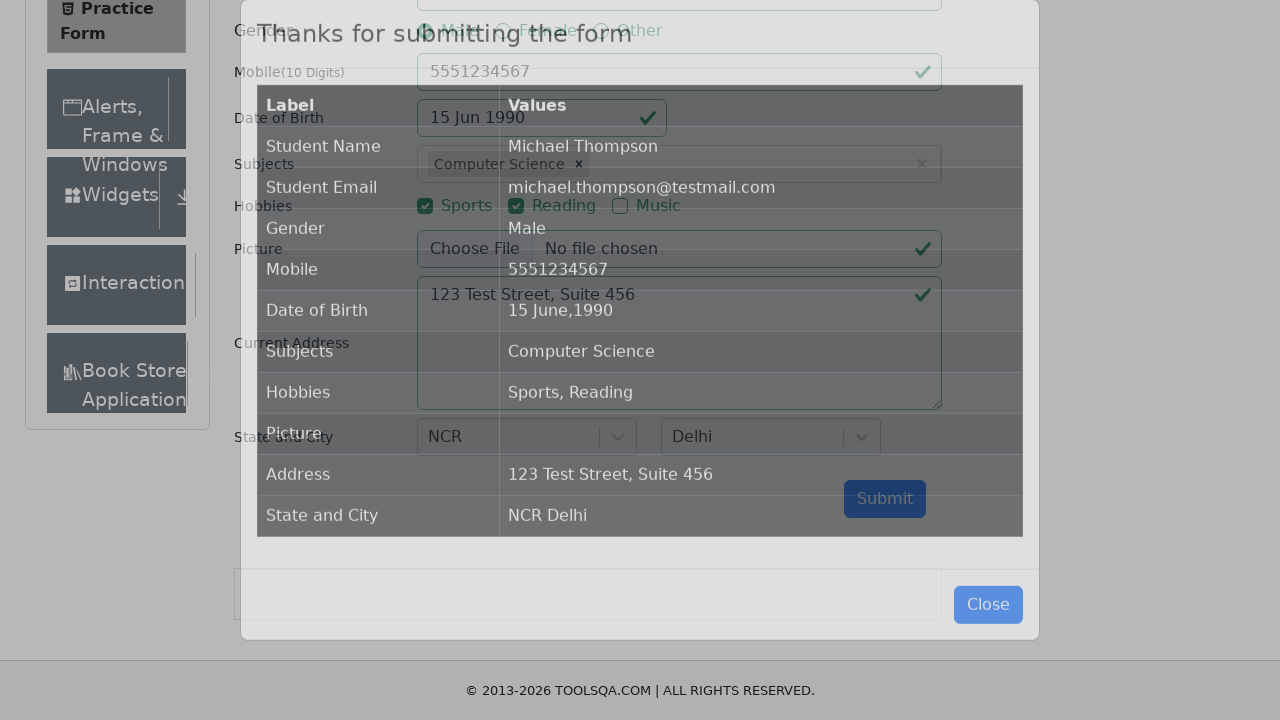

Confirmation modal loaded and displayed
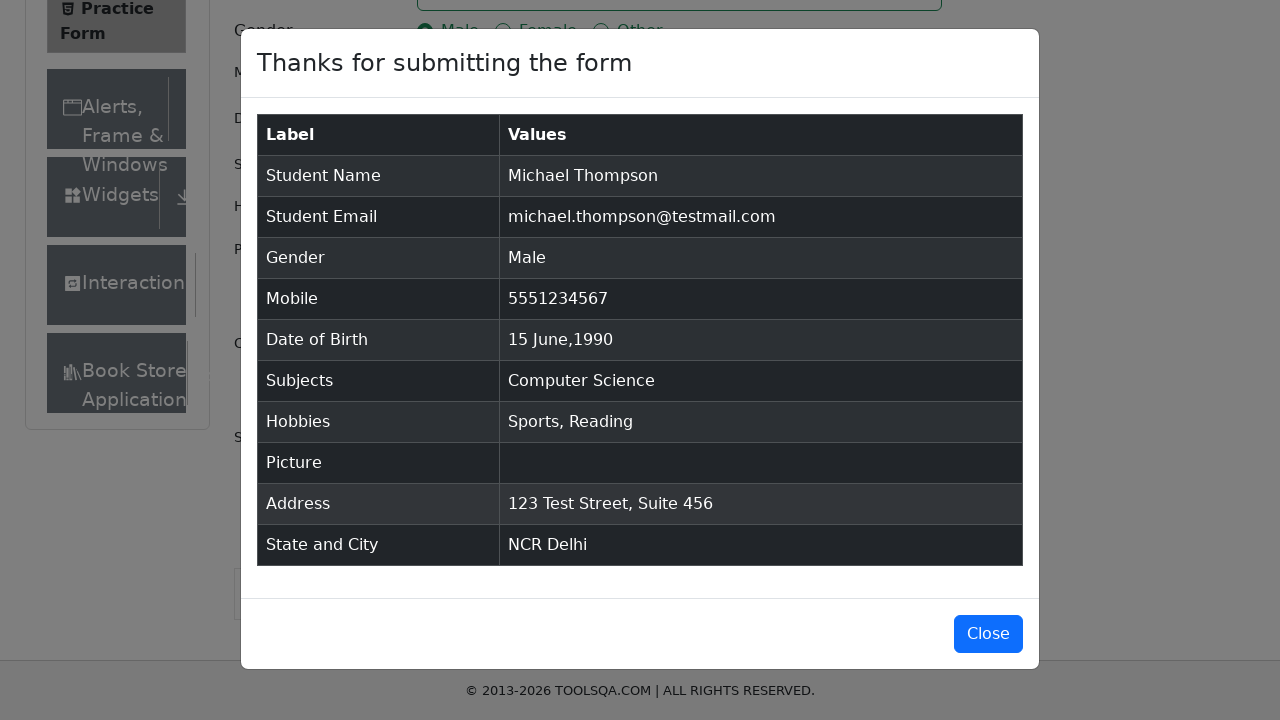

Clicked button to close confirmation modal at (988, 634) on #closeLargeModal
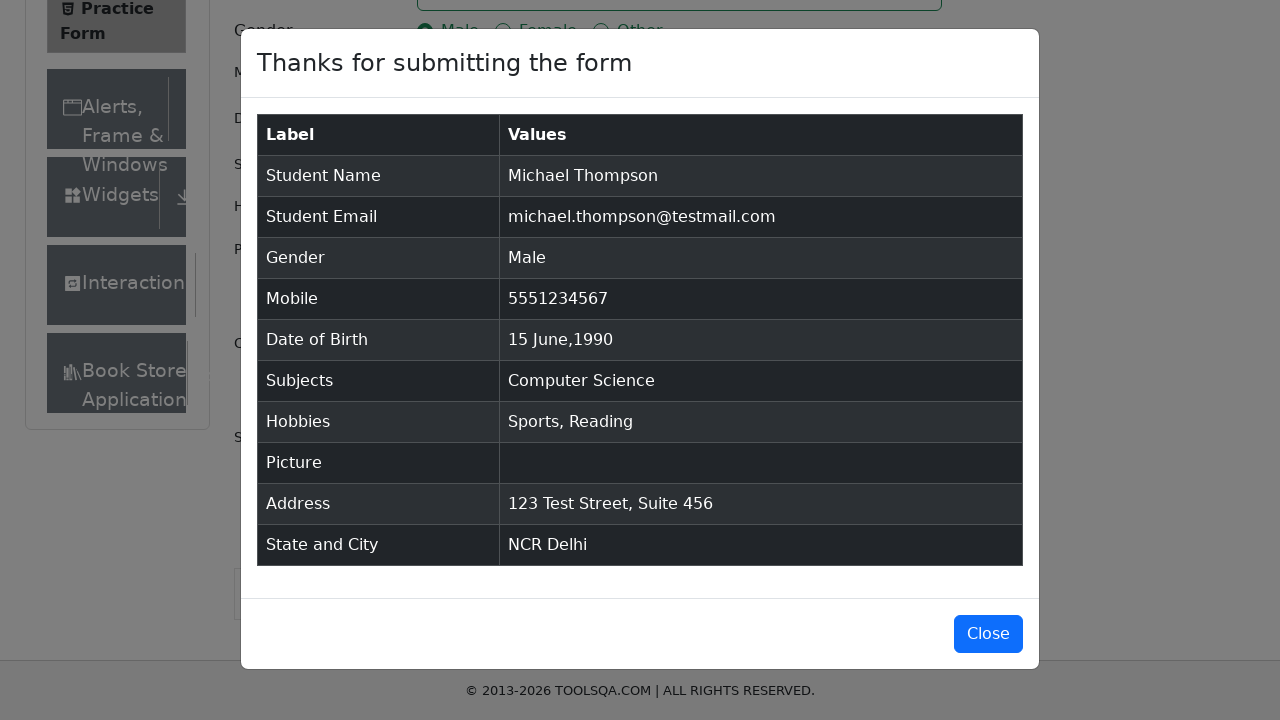

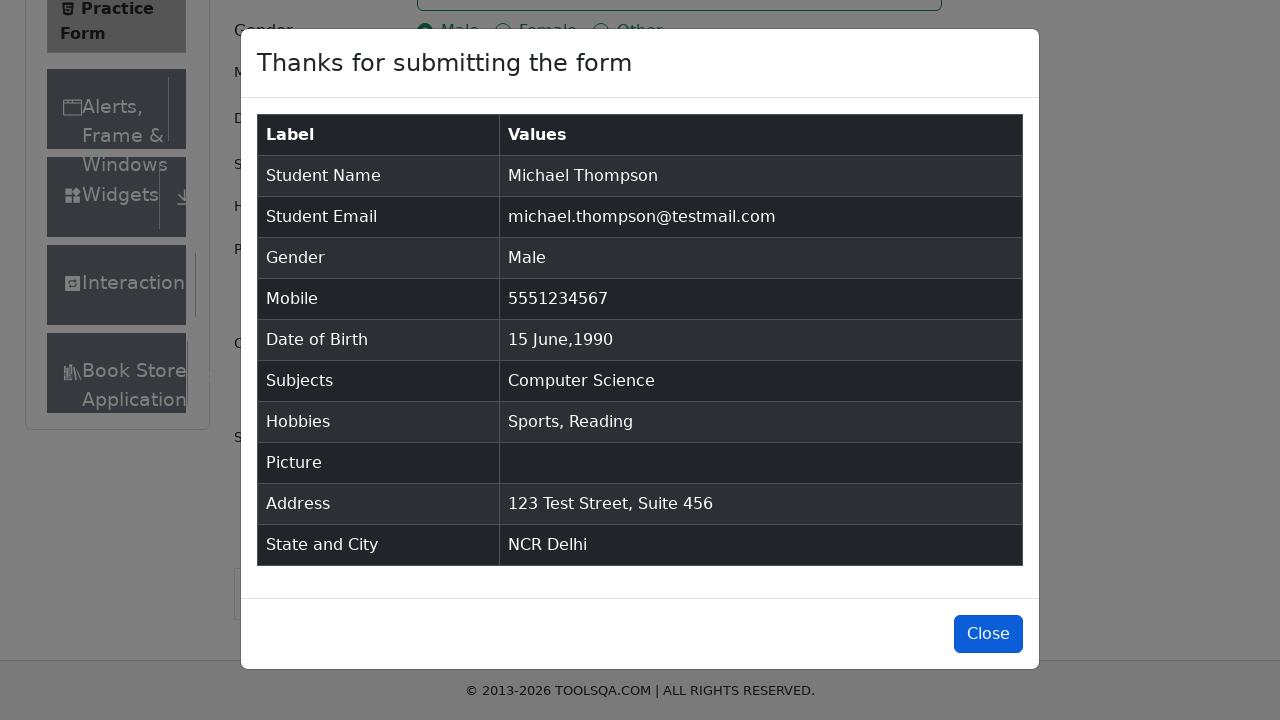